Tests alert popup handling by clicking a button that triggers an alert and accepting it

Starting URL: http://demo.automationtesting.in/Alerts.html

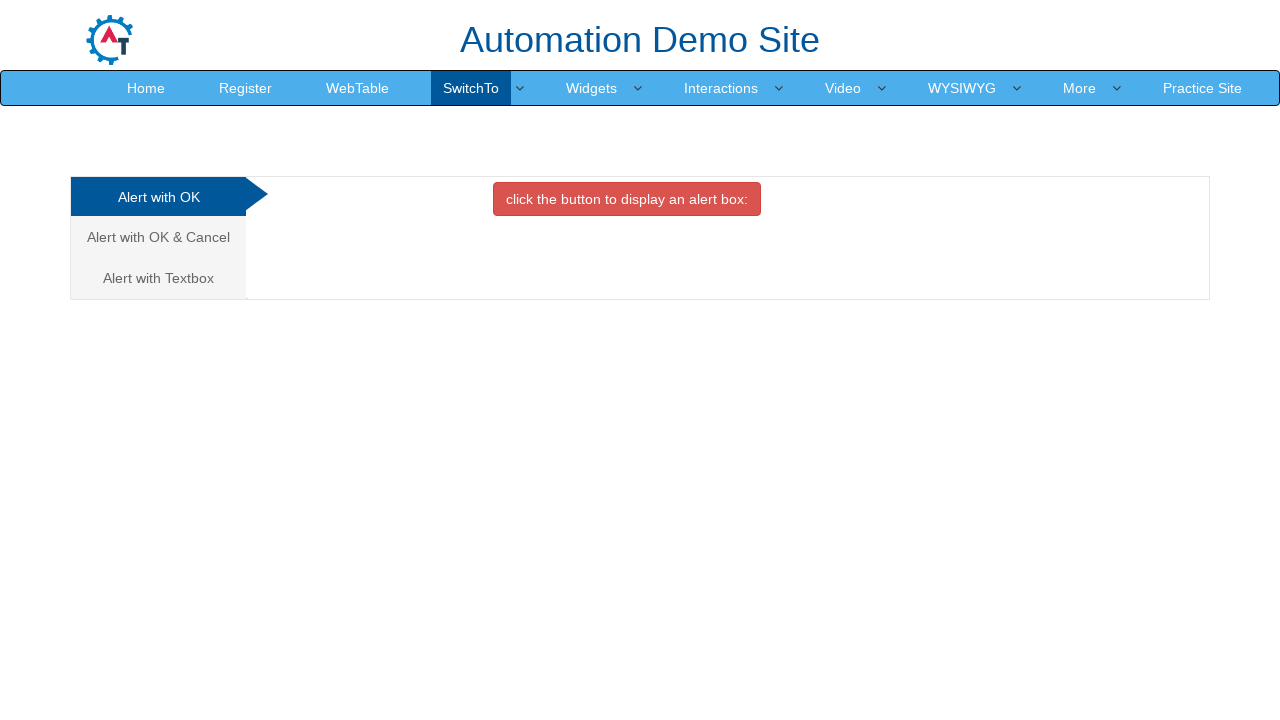

Clicked the button that triggers the alert popup at (627, 199) on button.btn.btn-danger
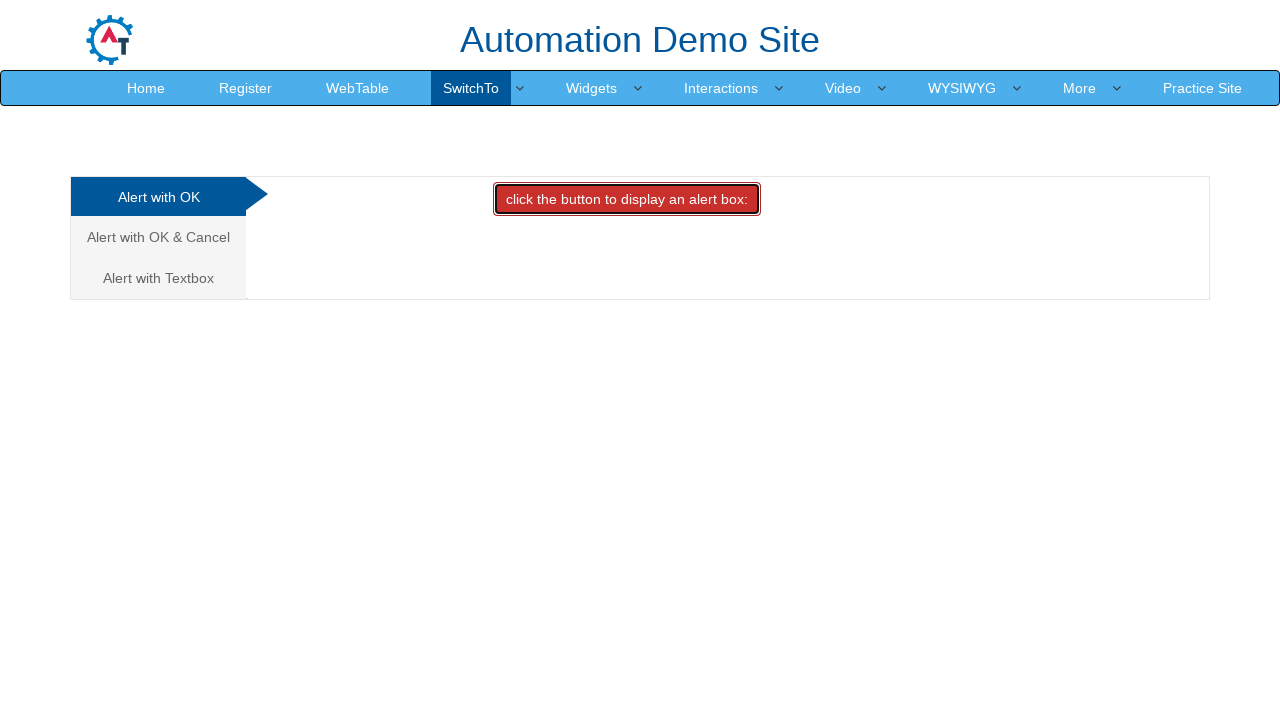

Set up dialog handler to accept alert popups
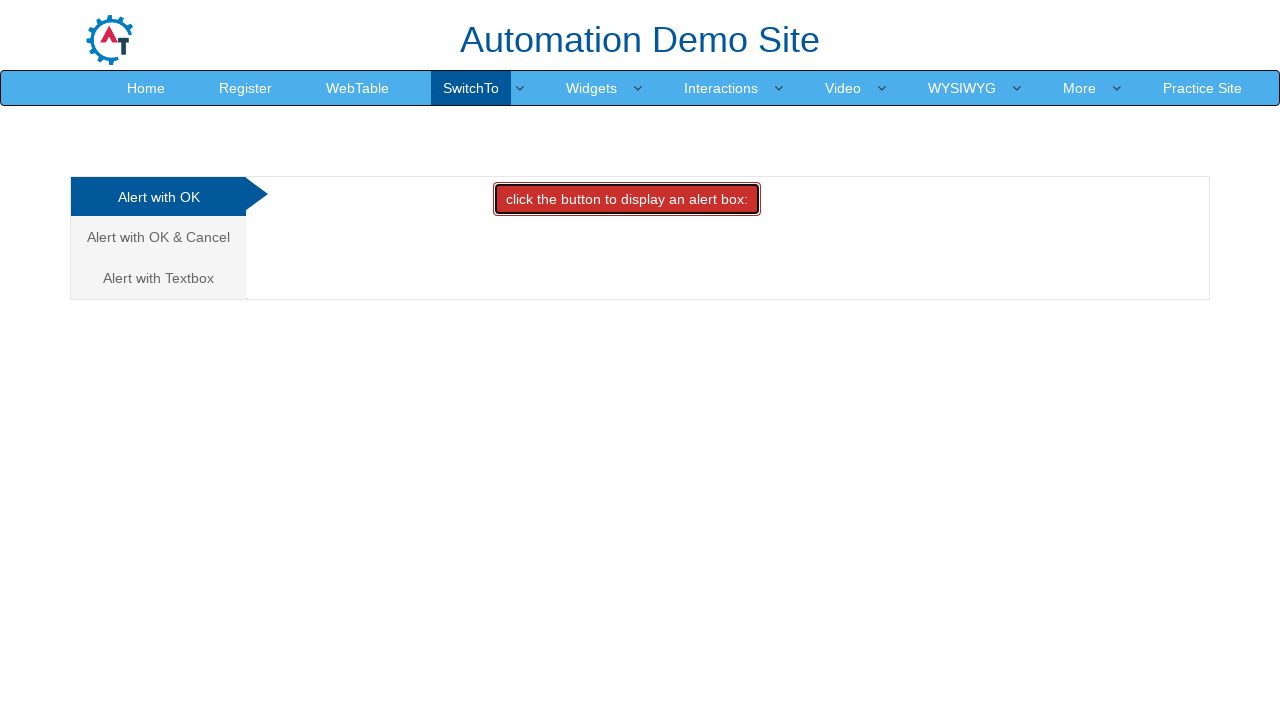

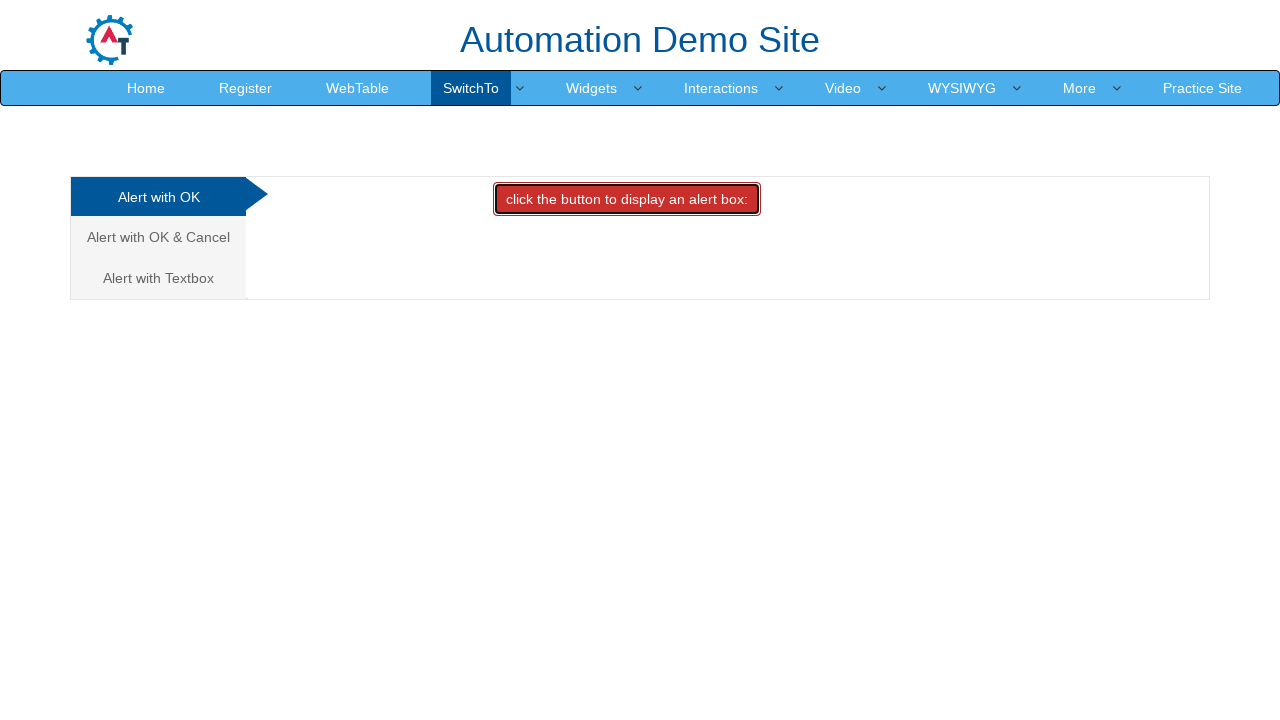